Tests the responsiveness of the Freedom Mortgage homepage by checking visibility of header, nav, and footer elements across desktop, tablet, and mobile viewport sizes (simulating Chromium browser behavior).

Starting URL: https://www.freedommortgage.com/

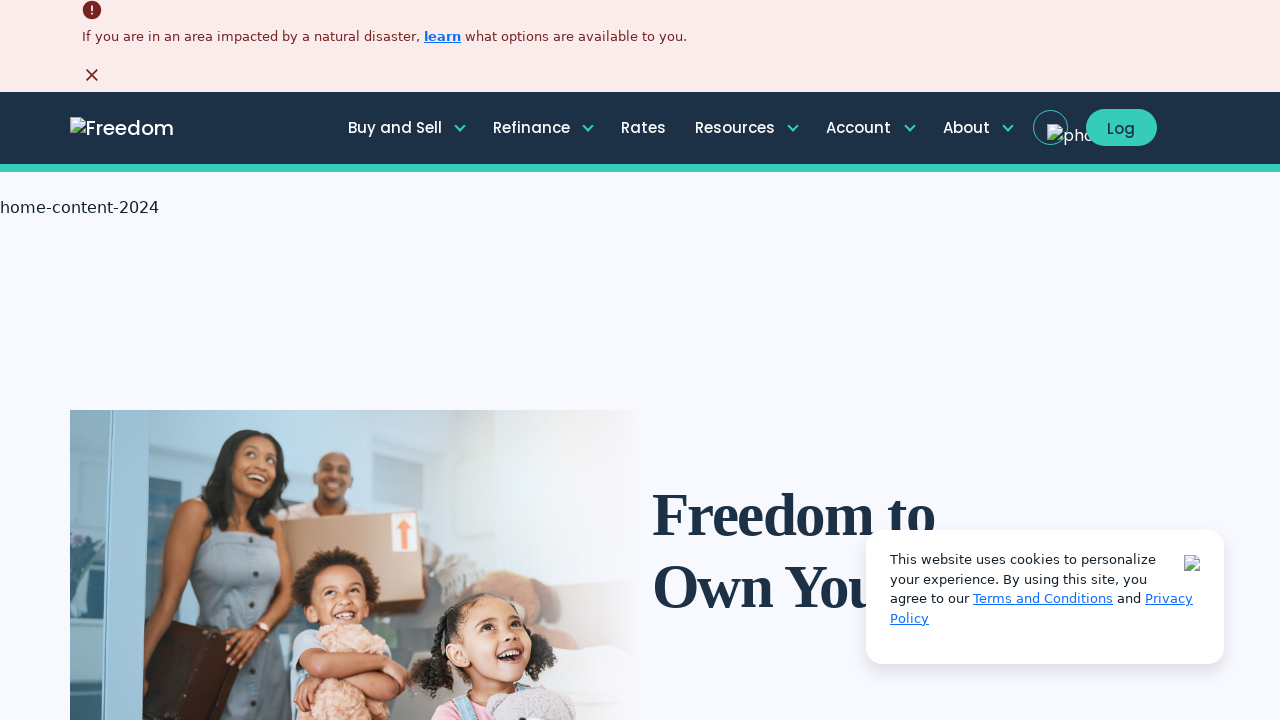

Set viewport to desktop size (1200x800)
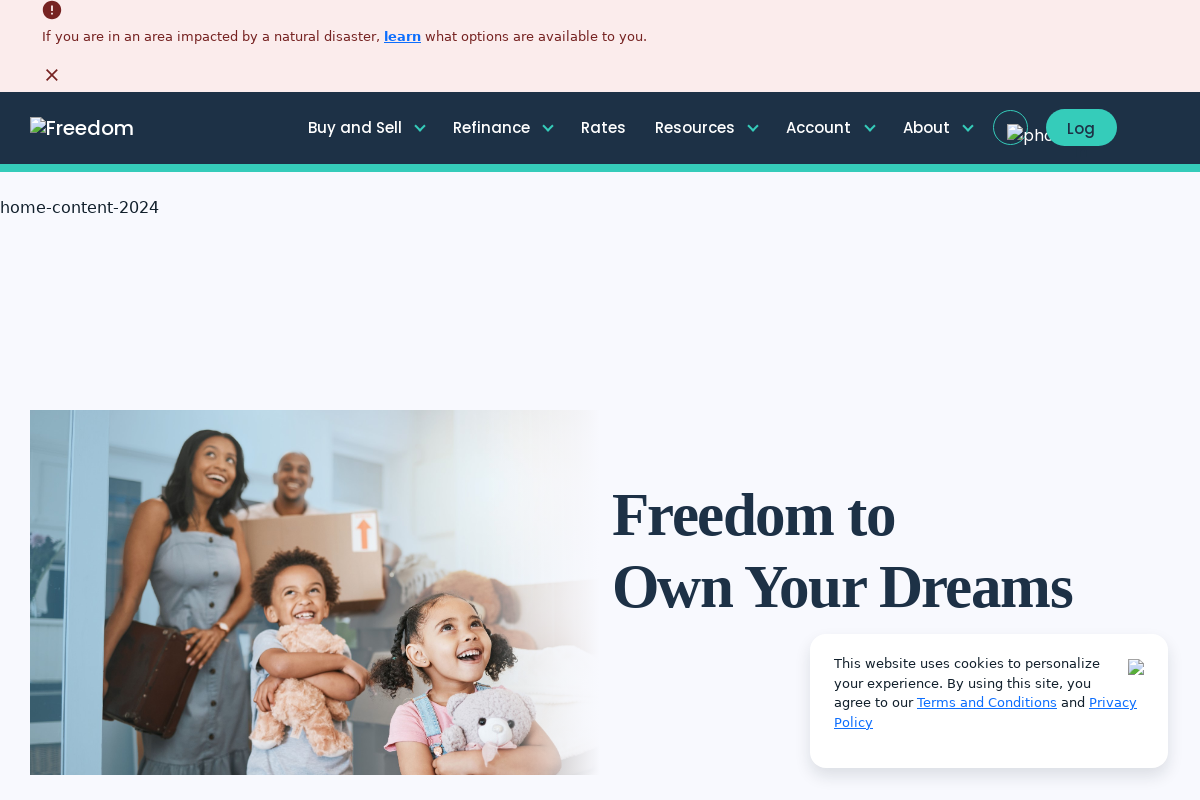

Verified header is visible in desktop view
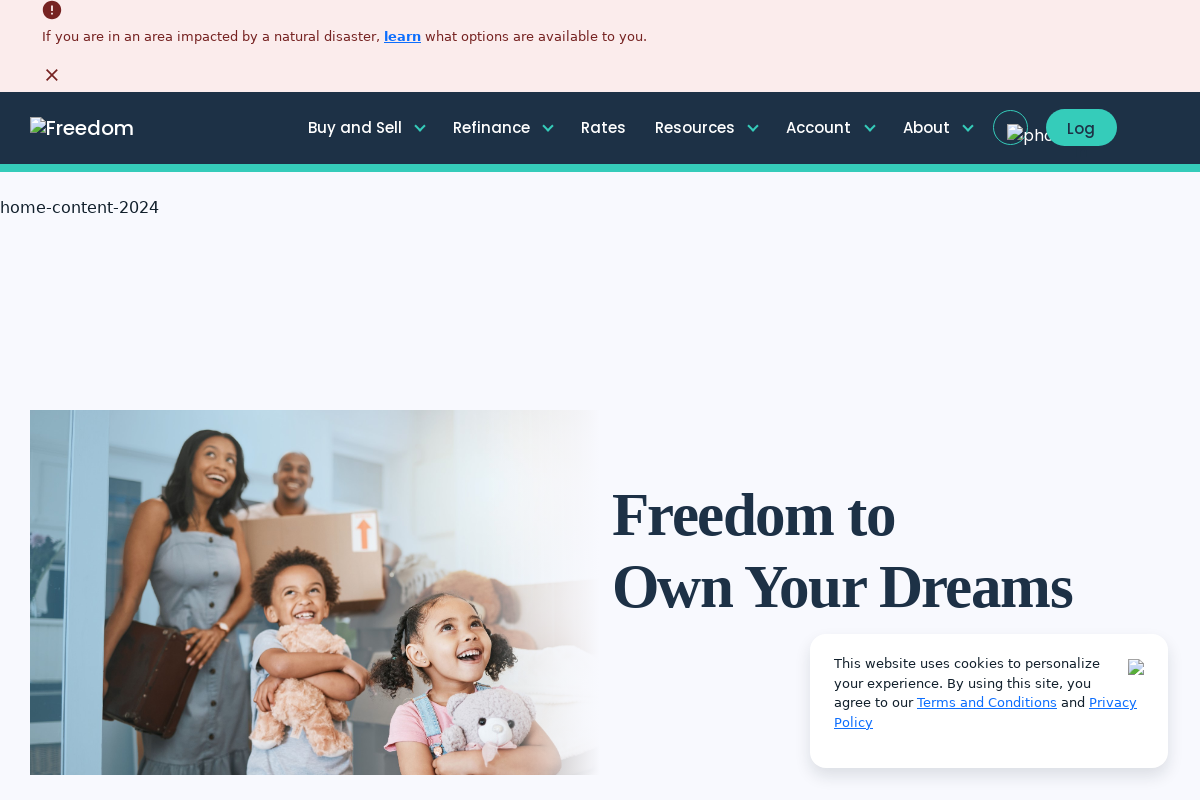

Verified navigation is visible in desktop view
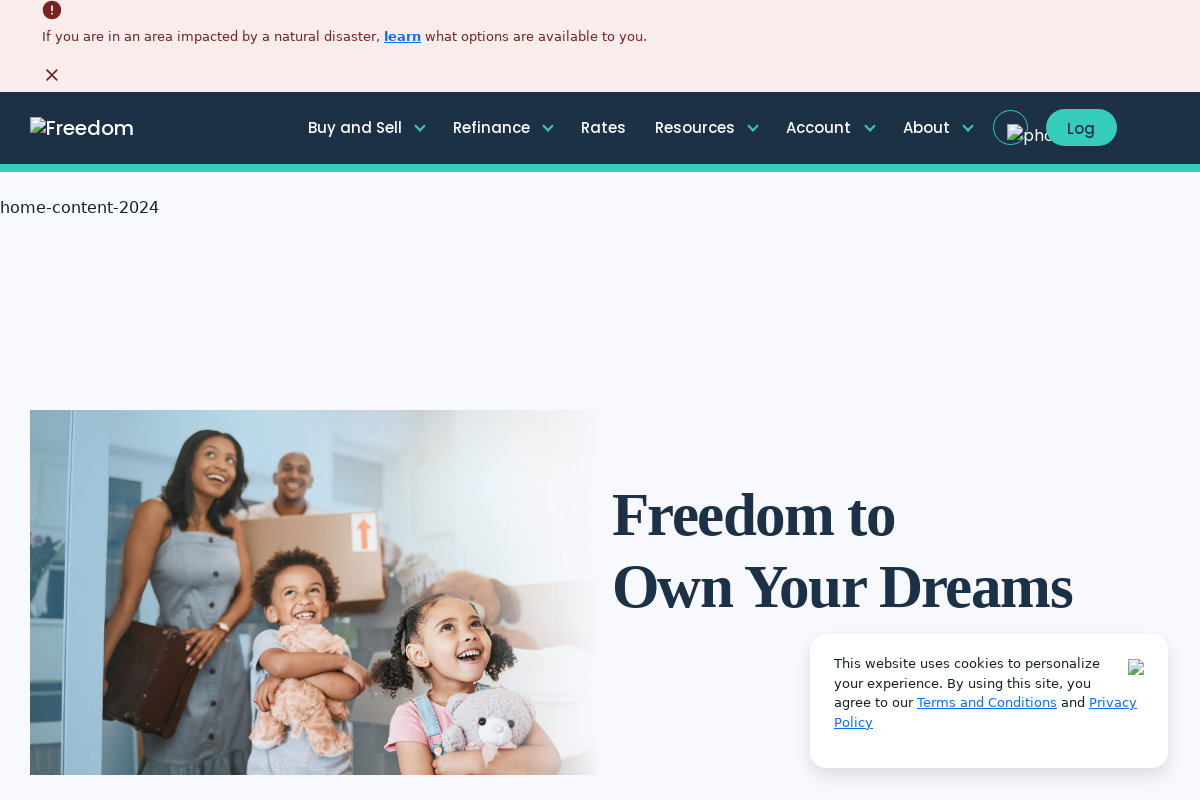

Verified footer is visible in desktop view
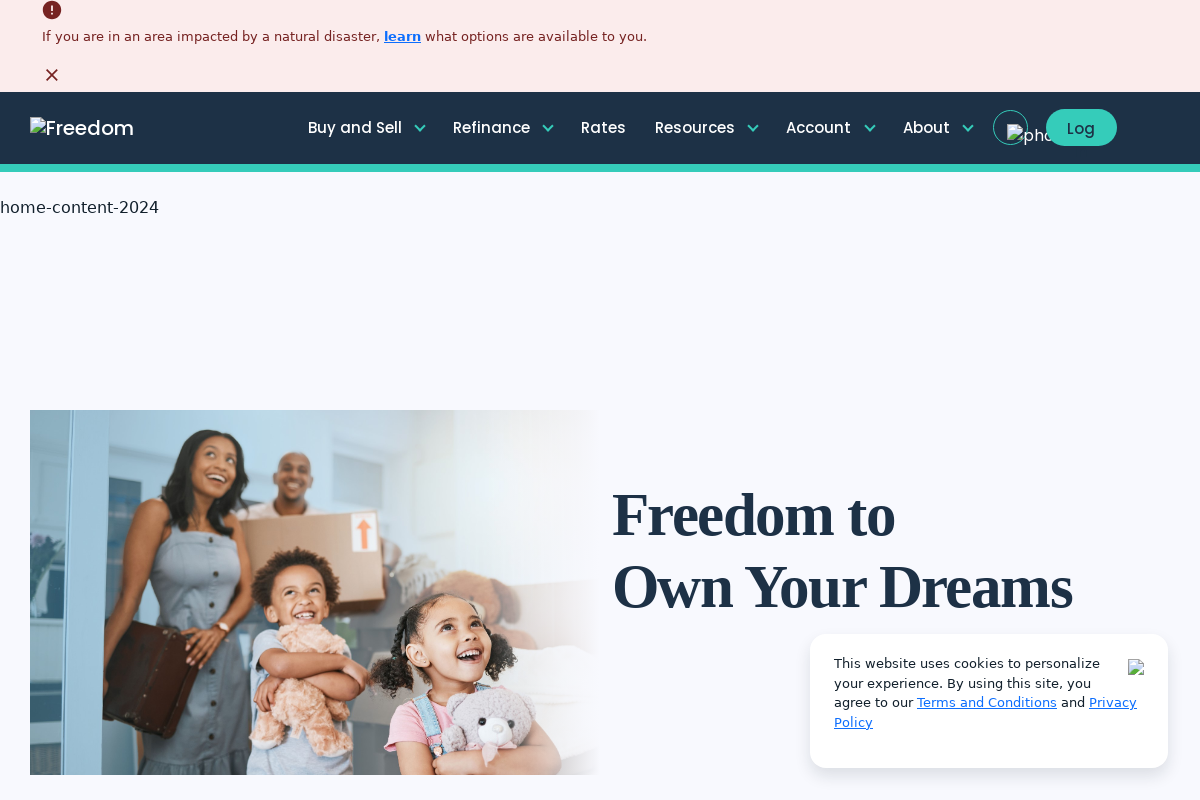

Set viewport to tablet size (768x1024)
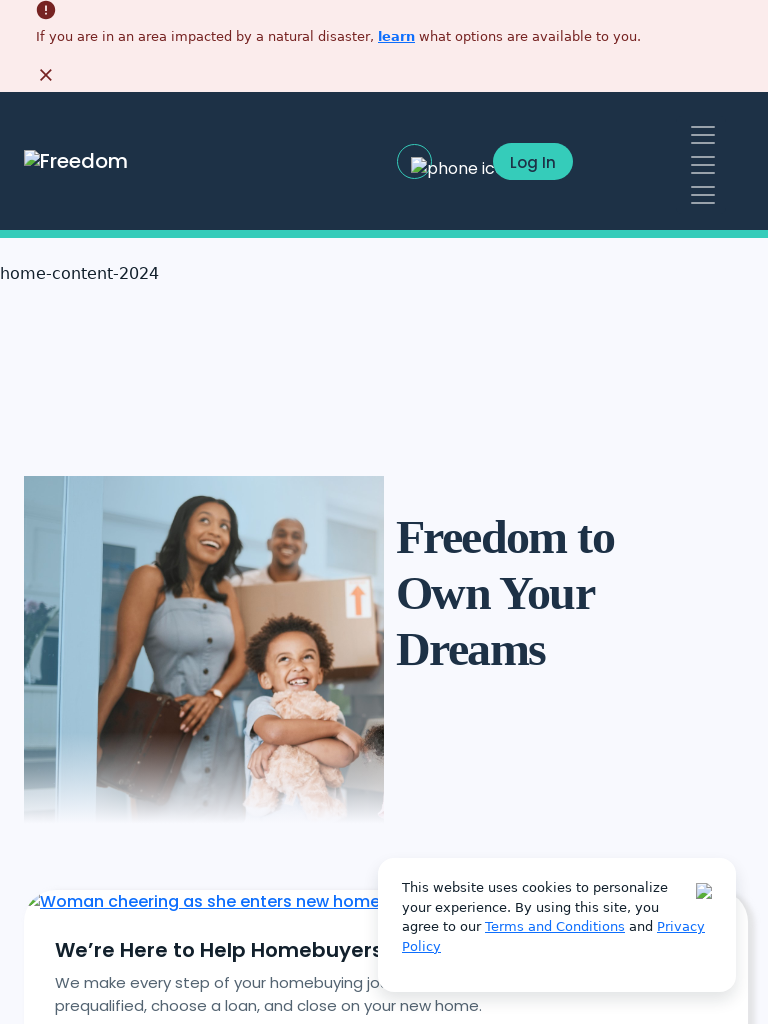

Verified header is visible in tablet view
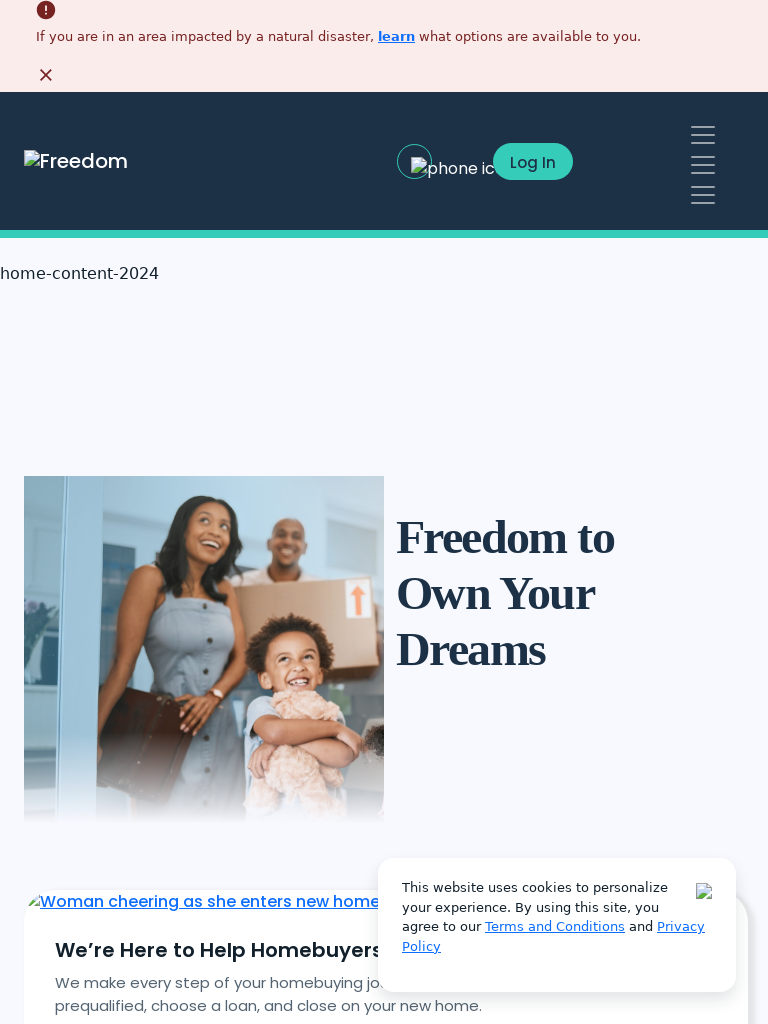

Verified navigation is visible in tablet view
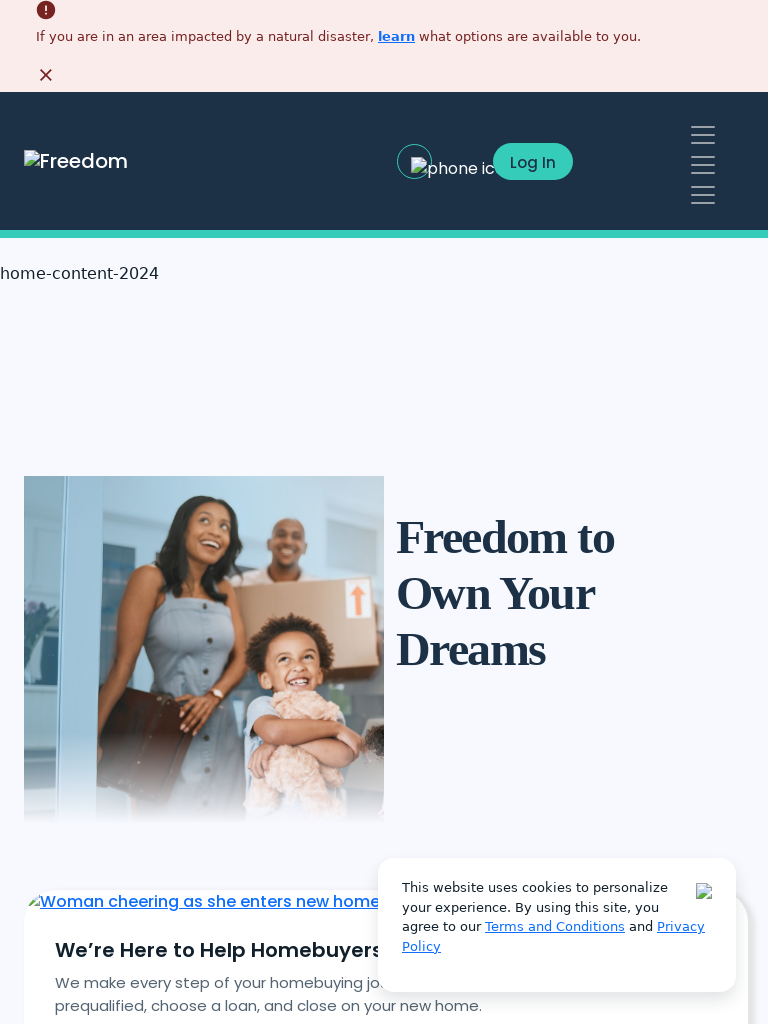

Verified footer is visible in tablet view
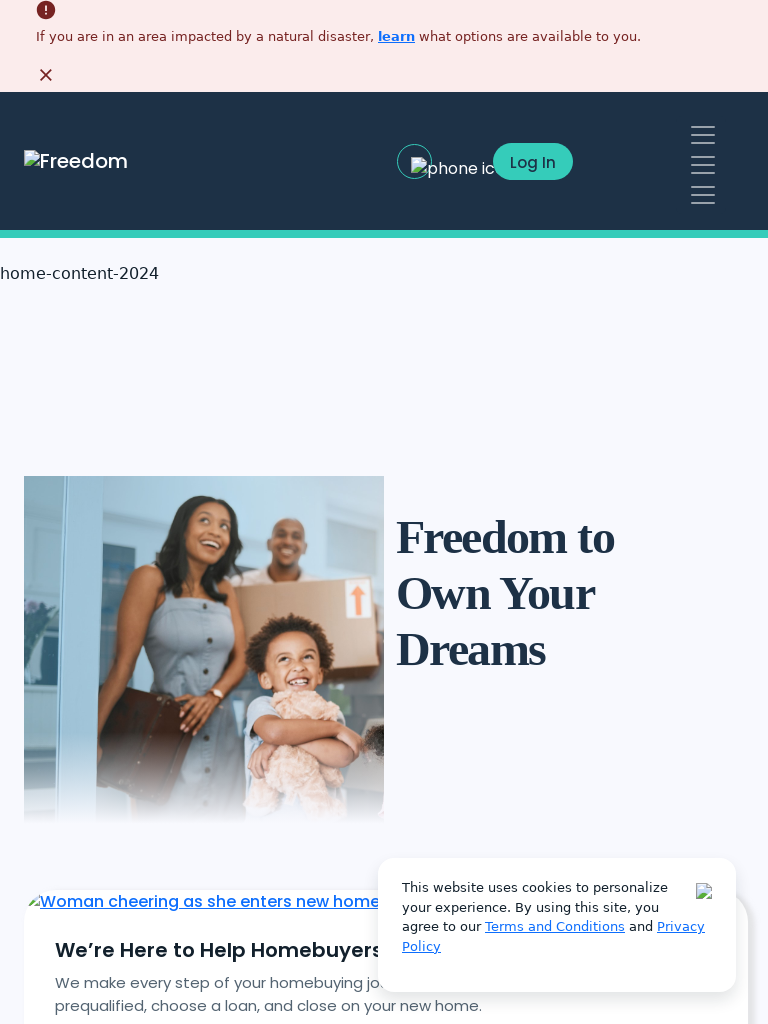

Set viewport to mobile size (375x667)
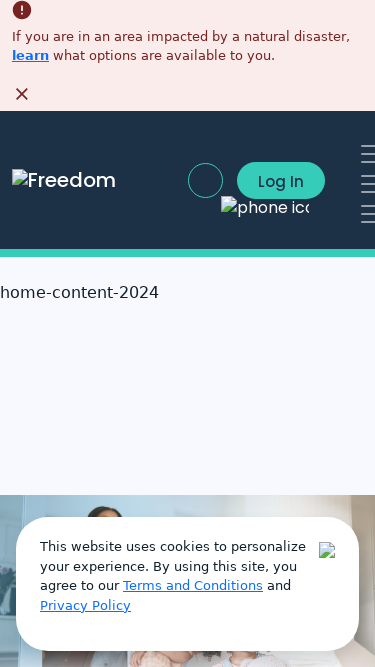

Verified header is visible in mobile view
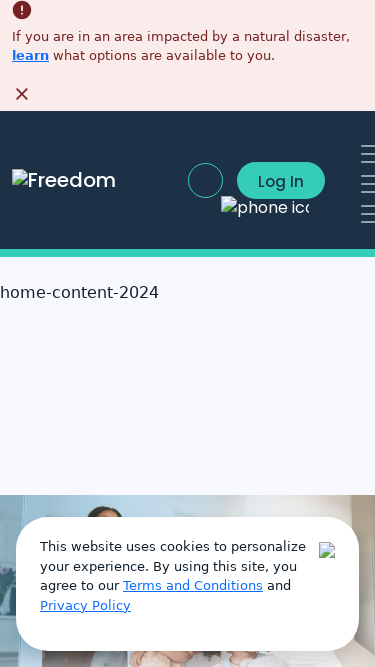

Verified navigation is visible in mobile view
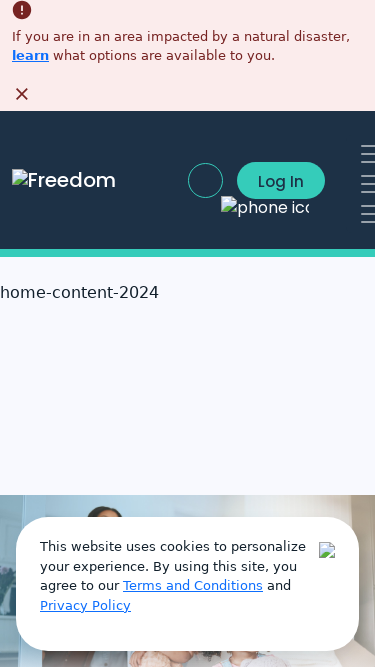

Verified footer is visible in mobile view
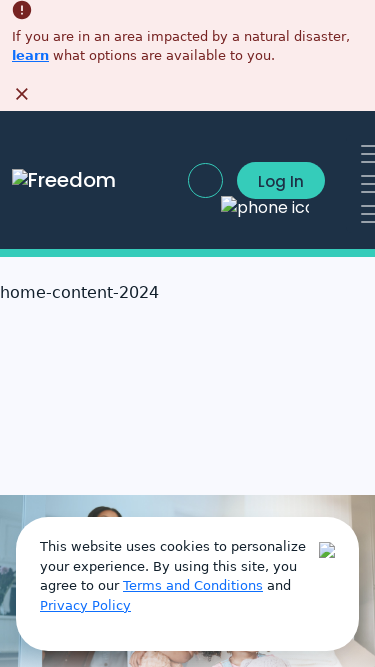

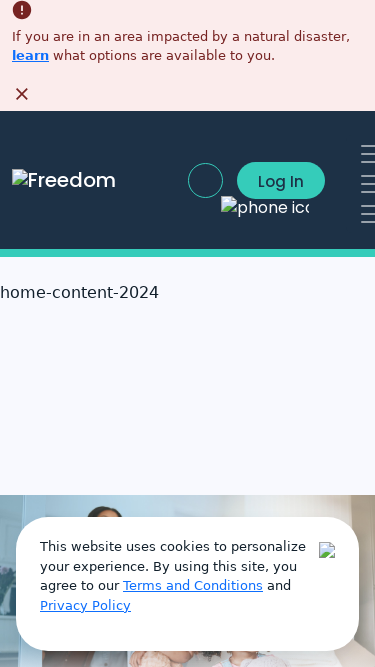